Navigates to the WCHT (Wandle Community Housing Trust) website homepage and verifies the page loads successfully.

Starting URL: https://www.wcht.org.uk/

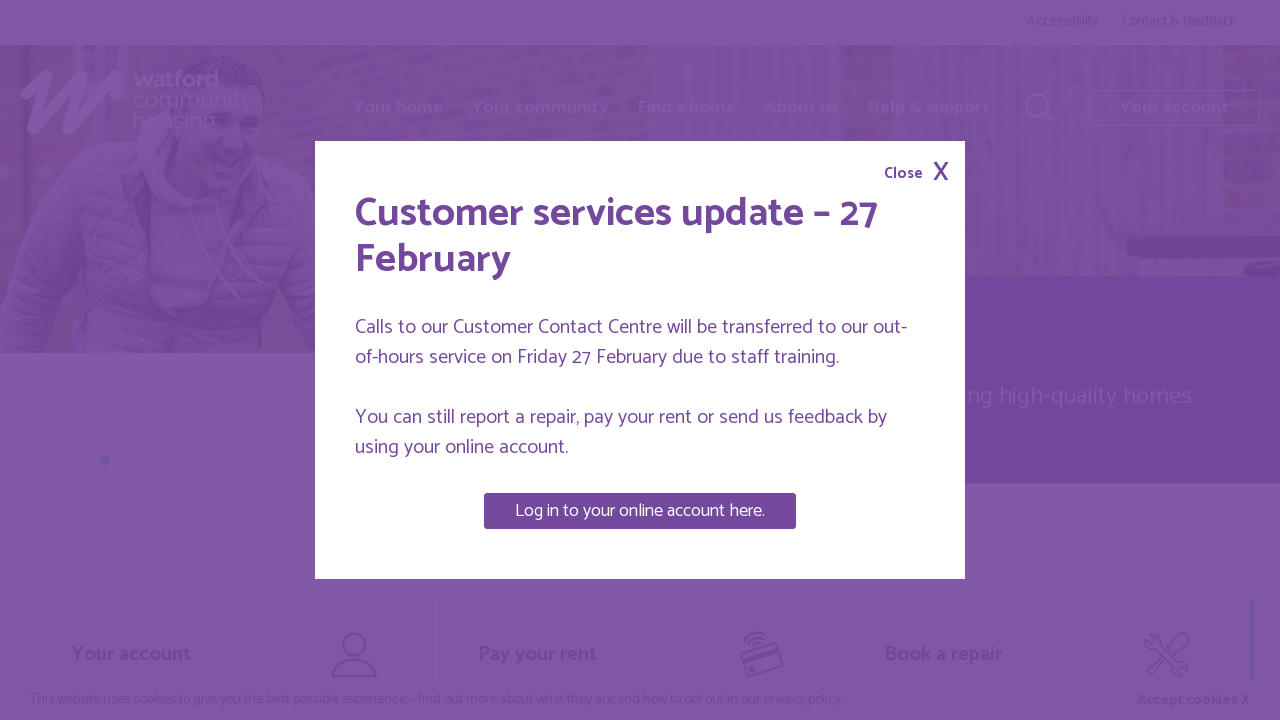

Navigated to WCHT homepage and waited for DOM content to load
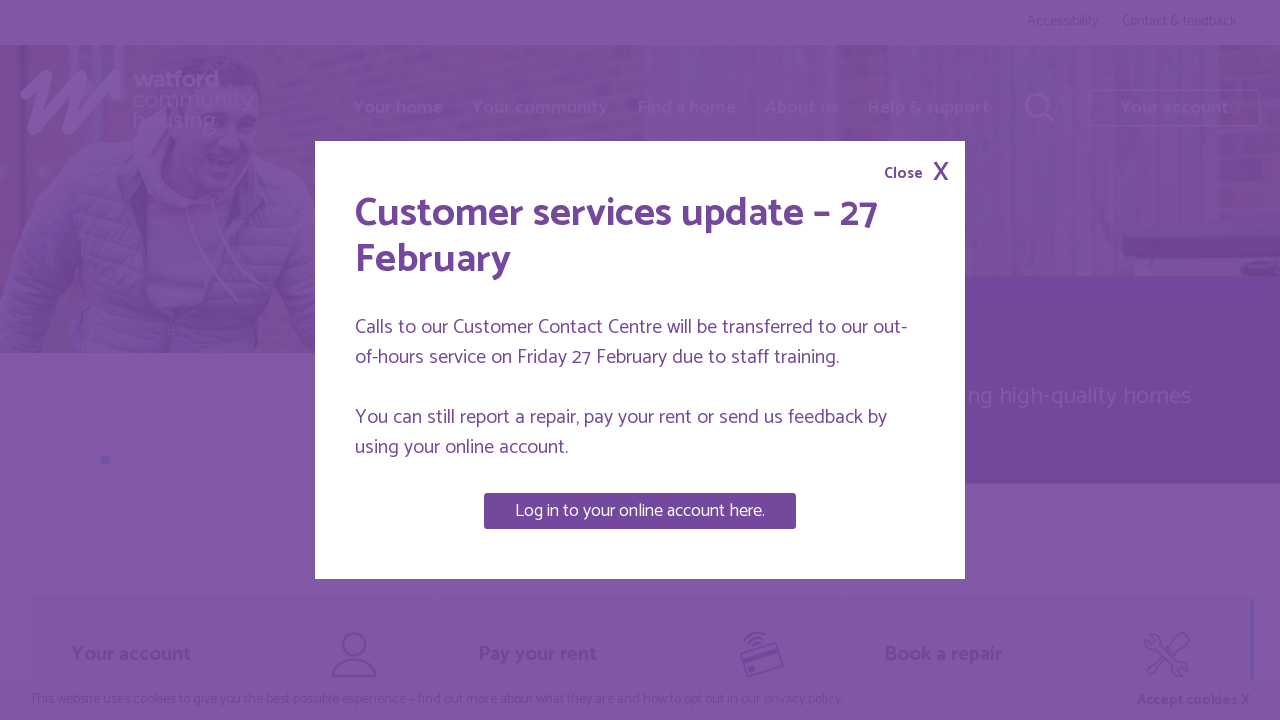

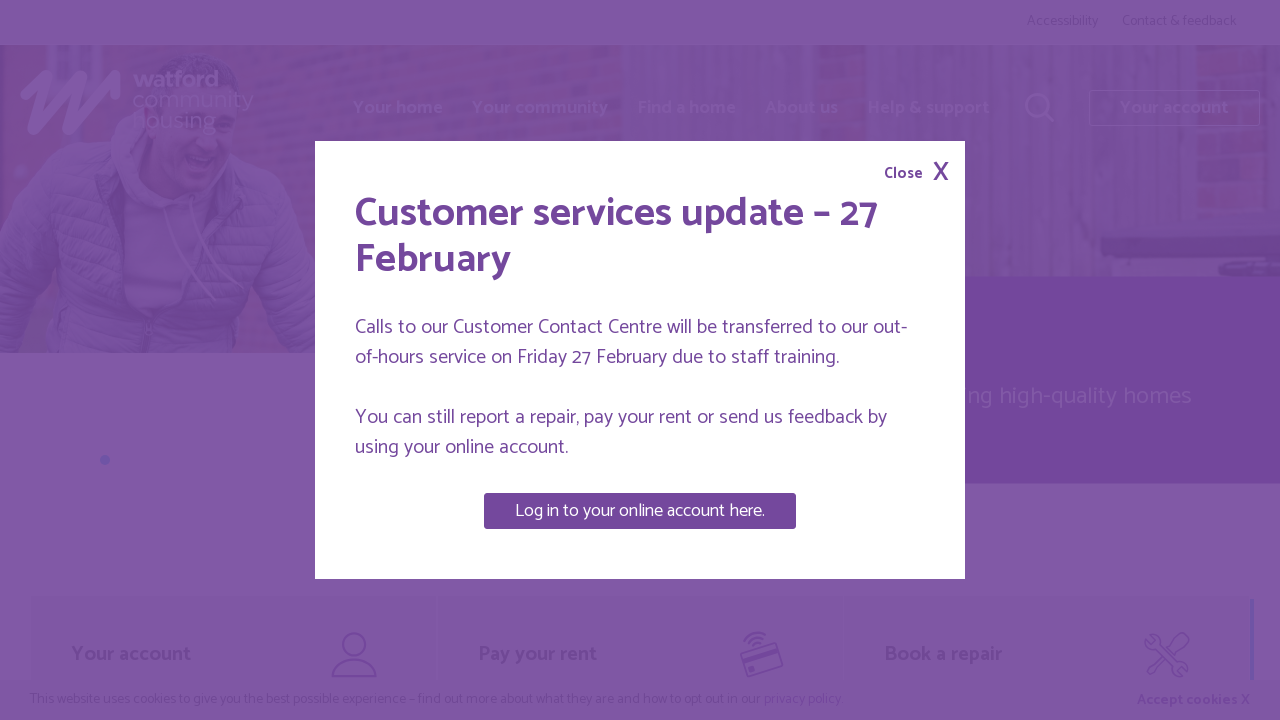